Tests hotel room search functionality by selecting check-in and check-out dates, setting 2 adults, and verifying that rooms are displayed in the search results.

Starting URL: https://ancabota09.wixsite.com/intern/rooms

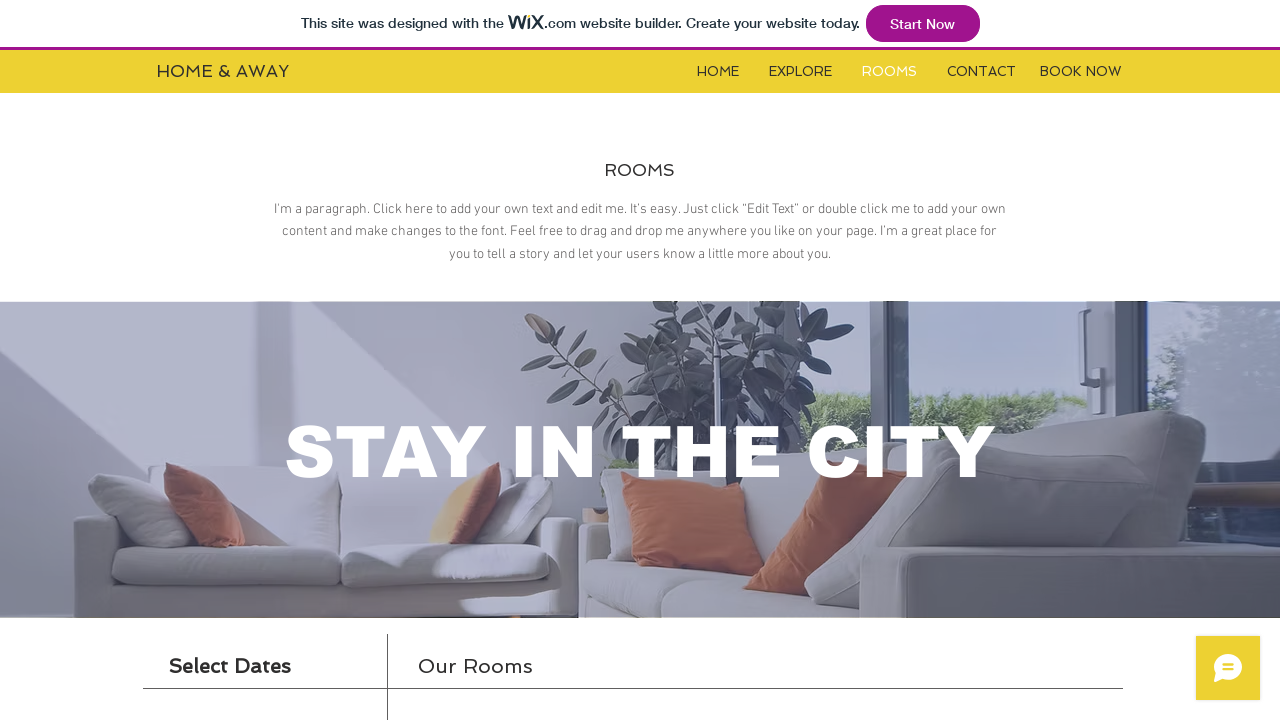

Located and waited for hotel search widget iframe
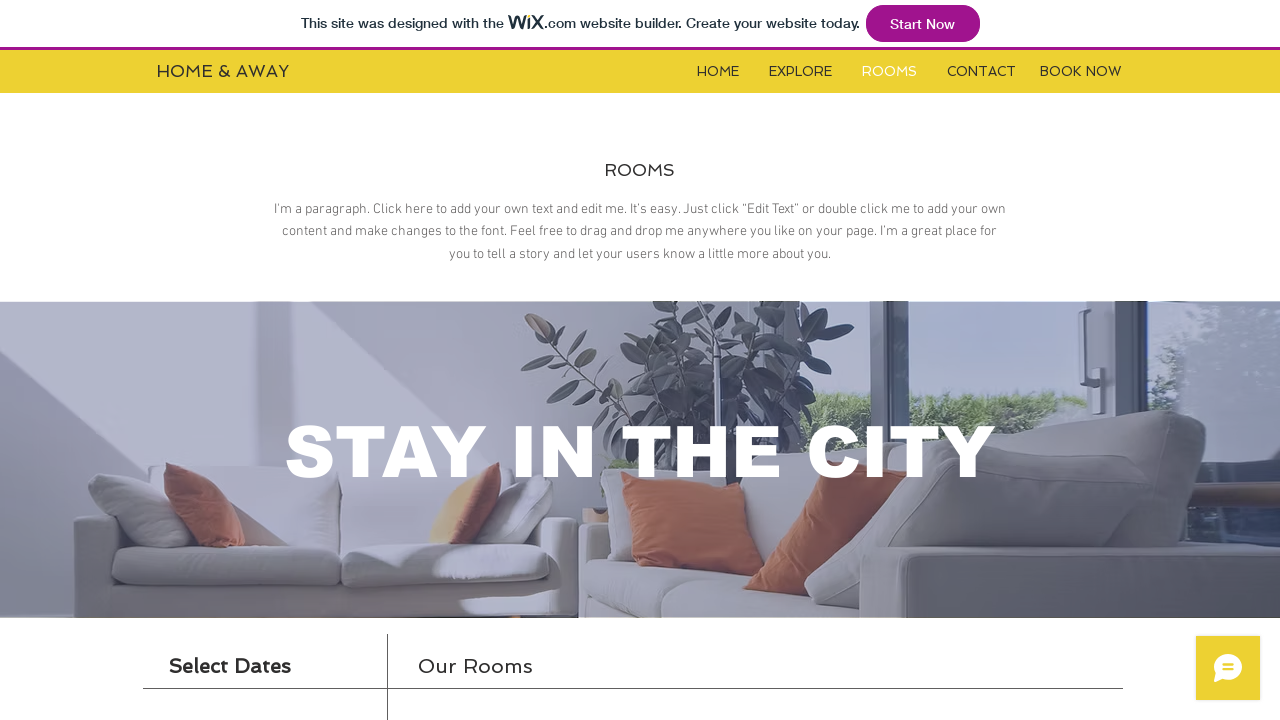

Switched to iframe content frame
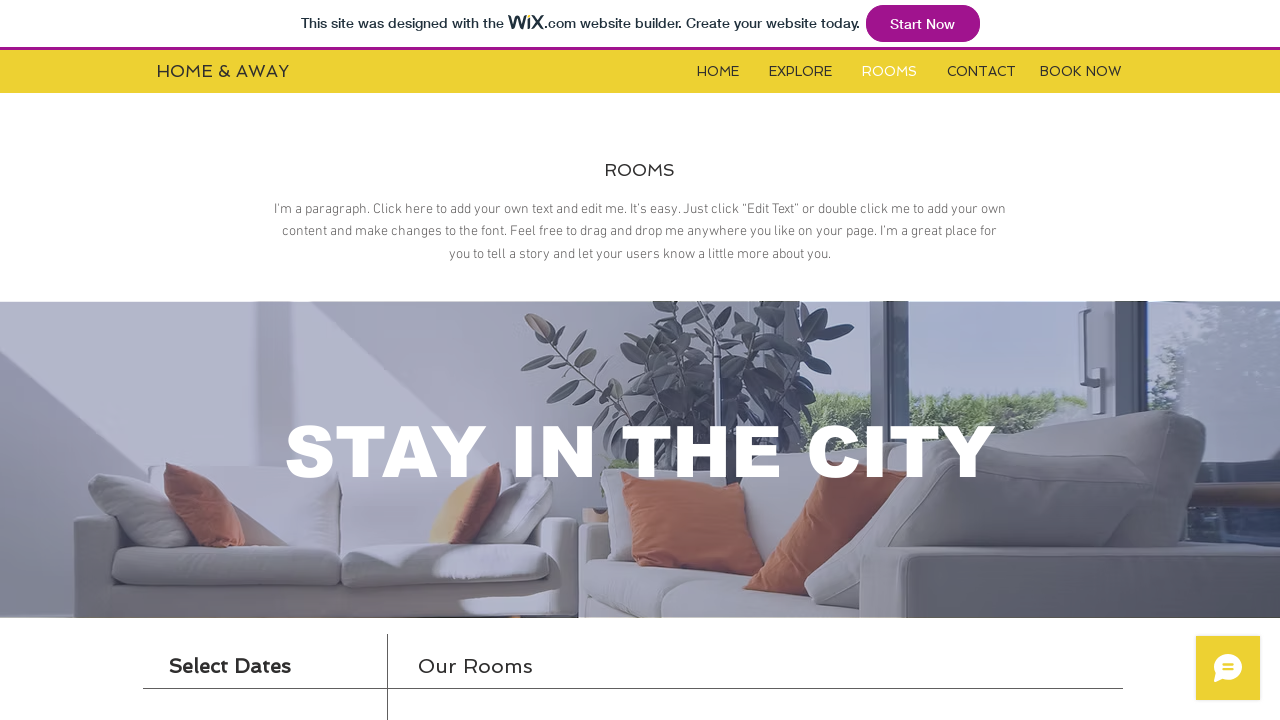

Search widget container became visible
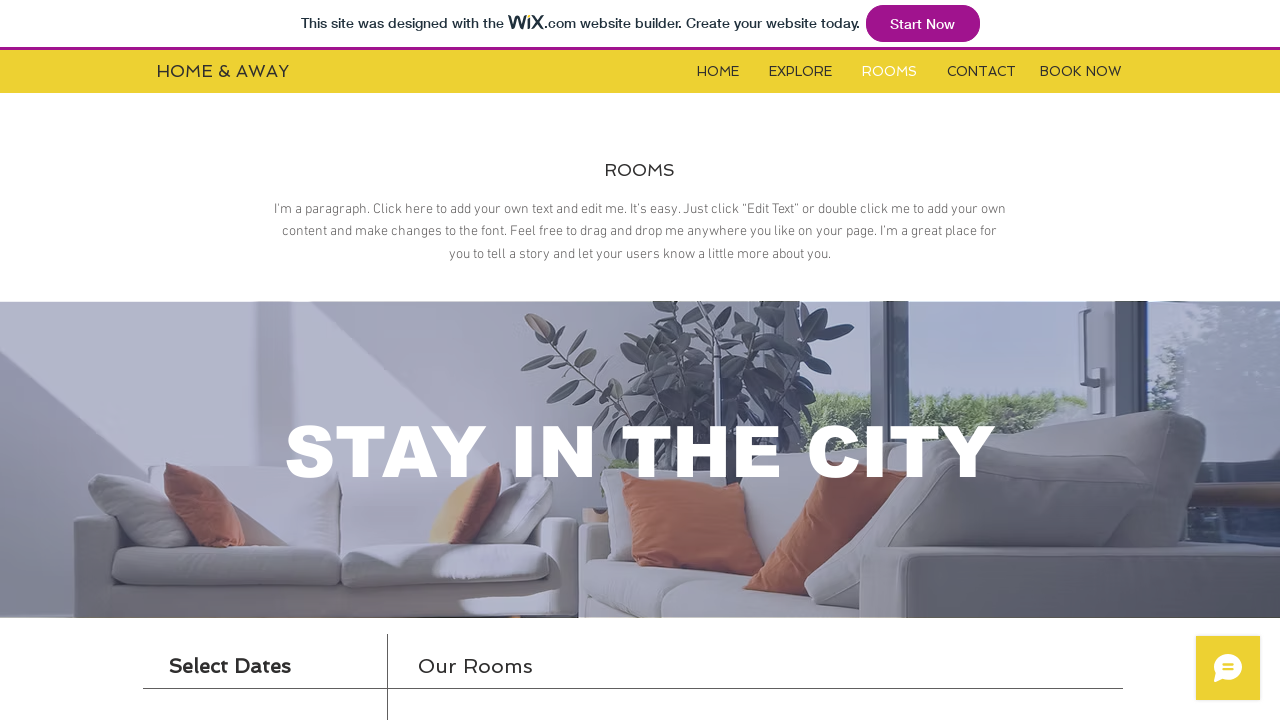

Clicked check-in field to open calendar at (265, 360) on #check-in
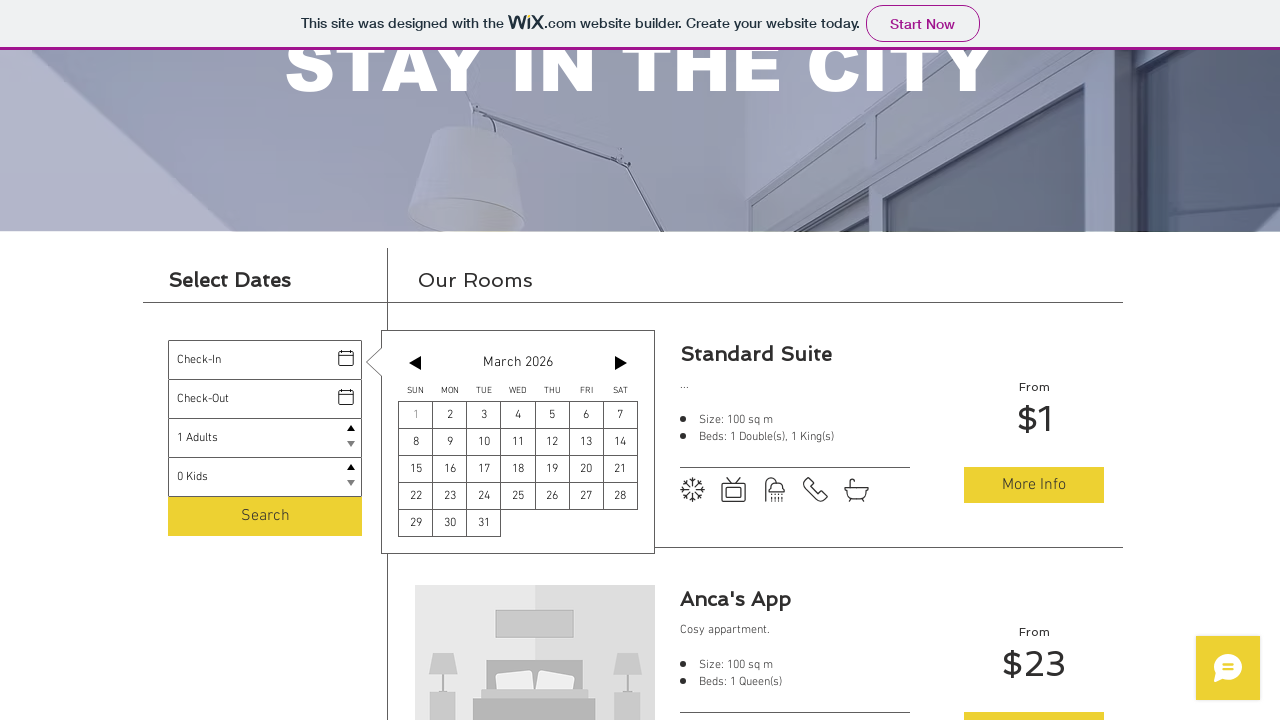

Check-in calendar appeared
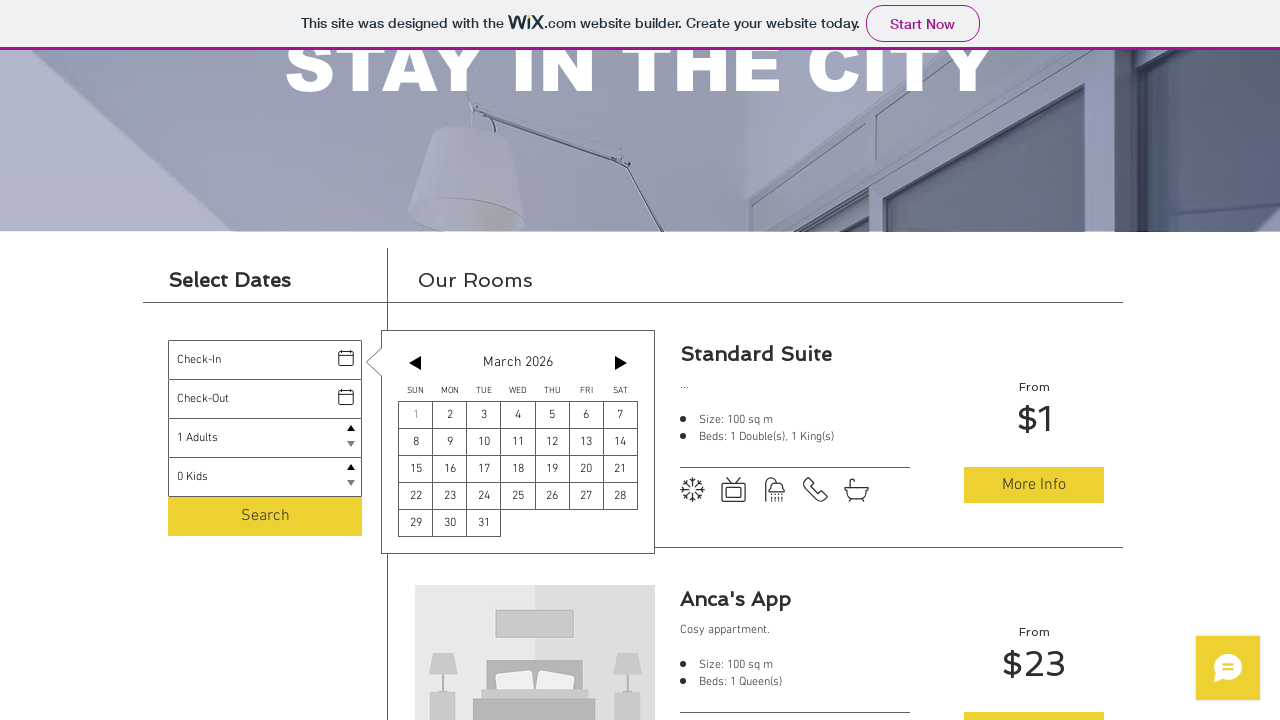

Selected check-in date: 2, Monday March 2026 at (450, 415) on button[aria-label='2, Monday March 2026']
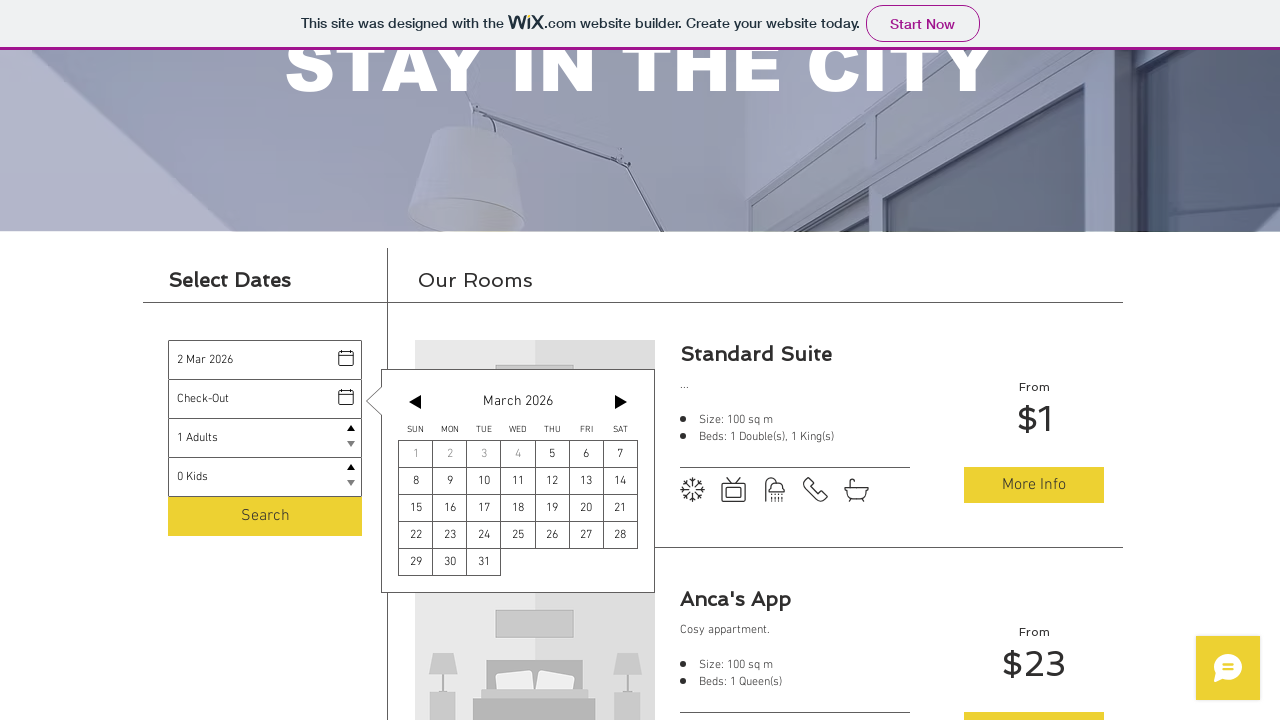

Checkout calendar became visible
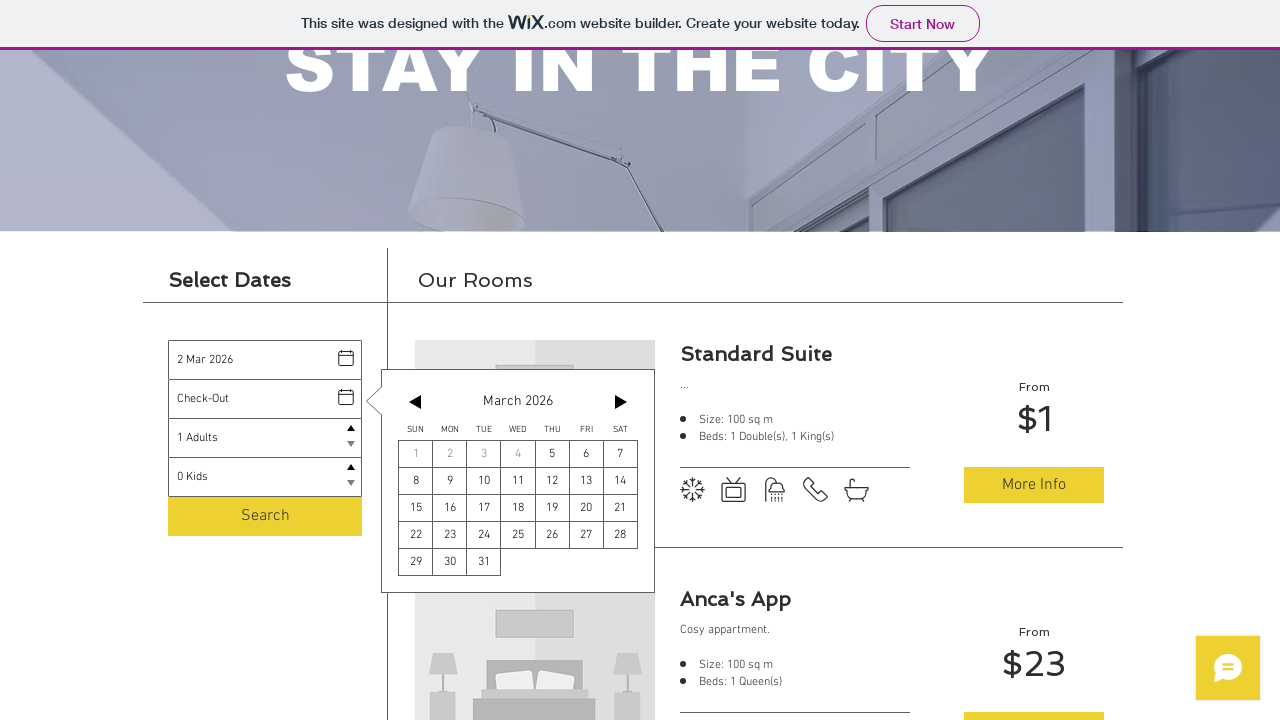

Selected checkout date: 5, Thursday March 2026 at (552, 454) on xpath=(//button[@aria-label='5, Thursday March 2026'])[2]
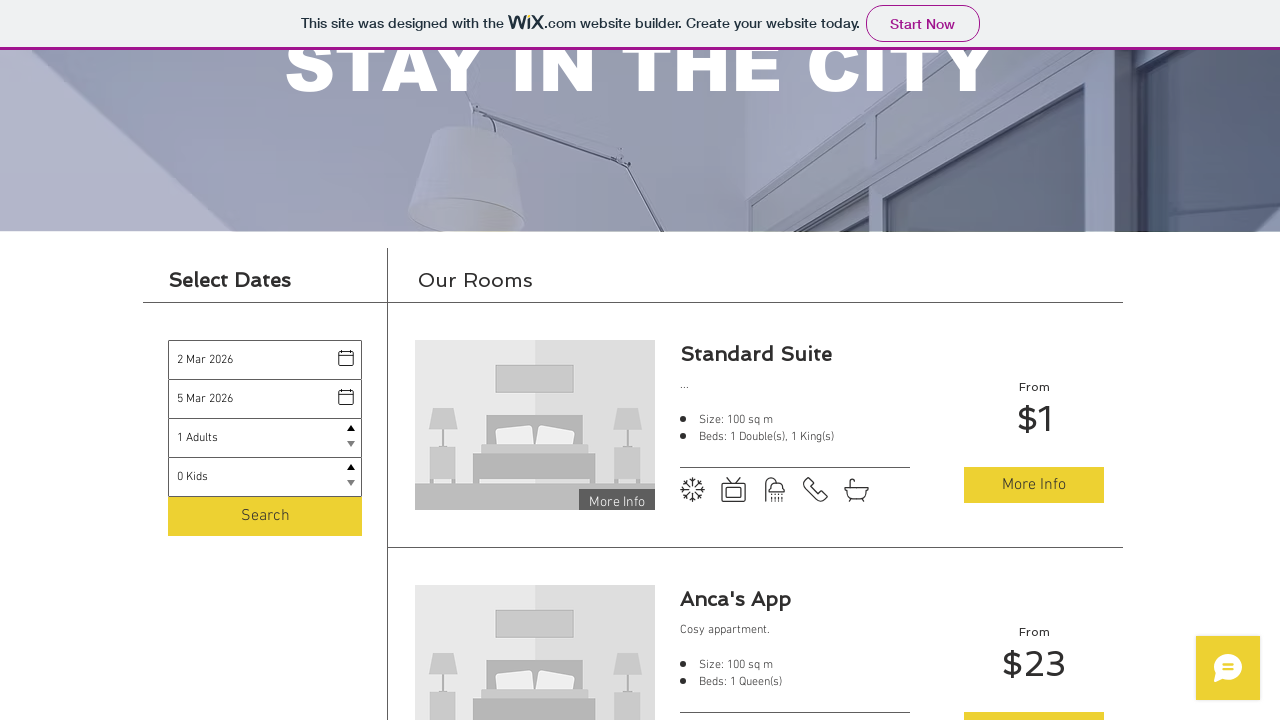

Adults counter field became visible
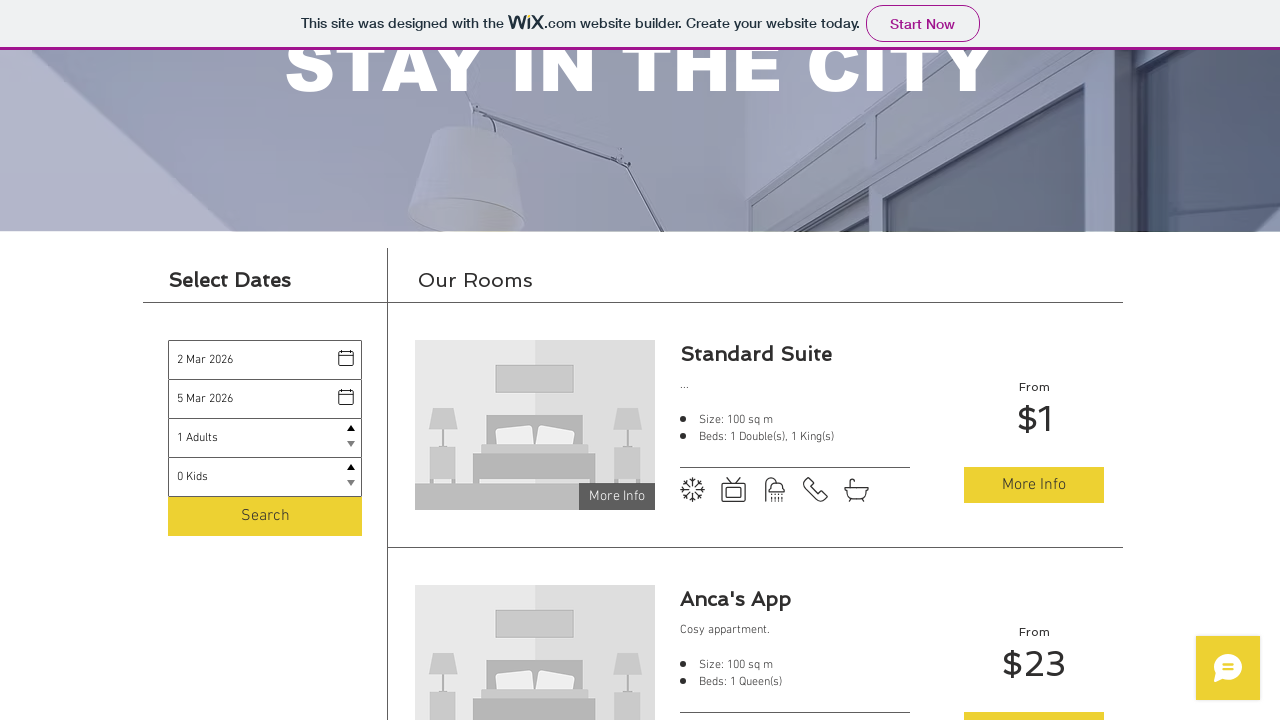

Incremented adult count to 2 at (351, 427) on #adults .up
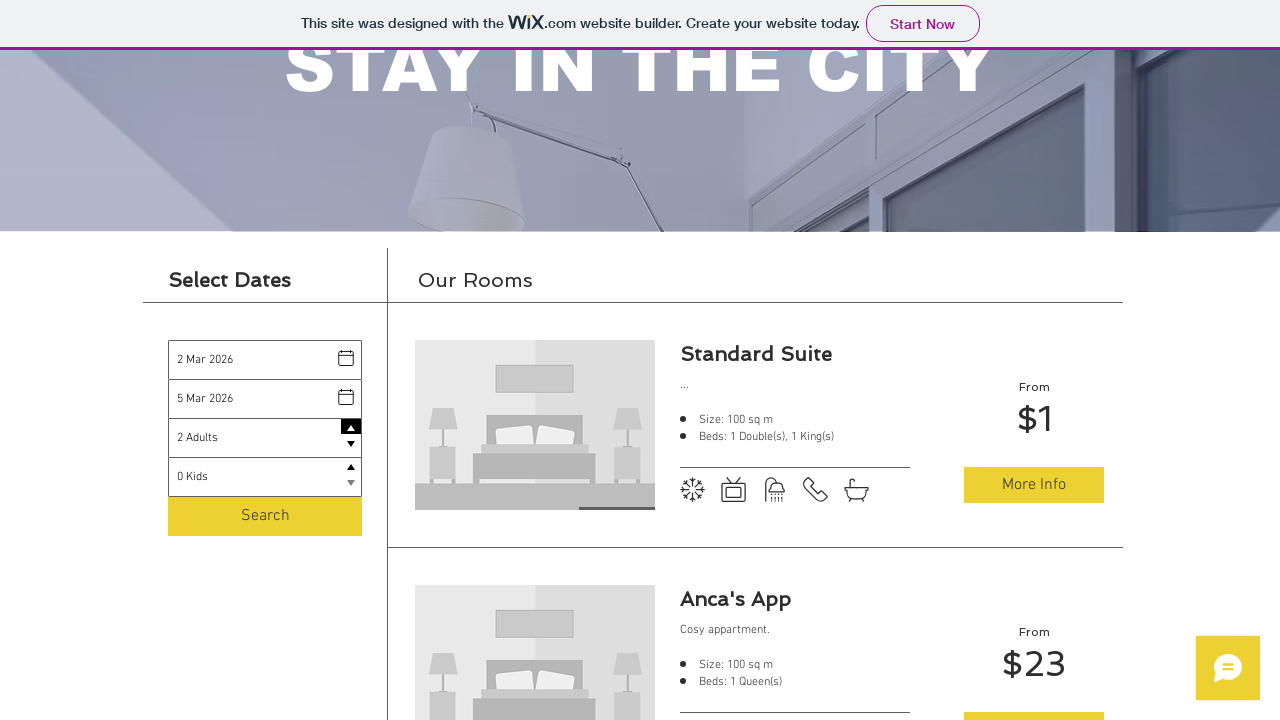

Clicked search button to search for available rooms at (265, 517) on .s-button
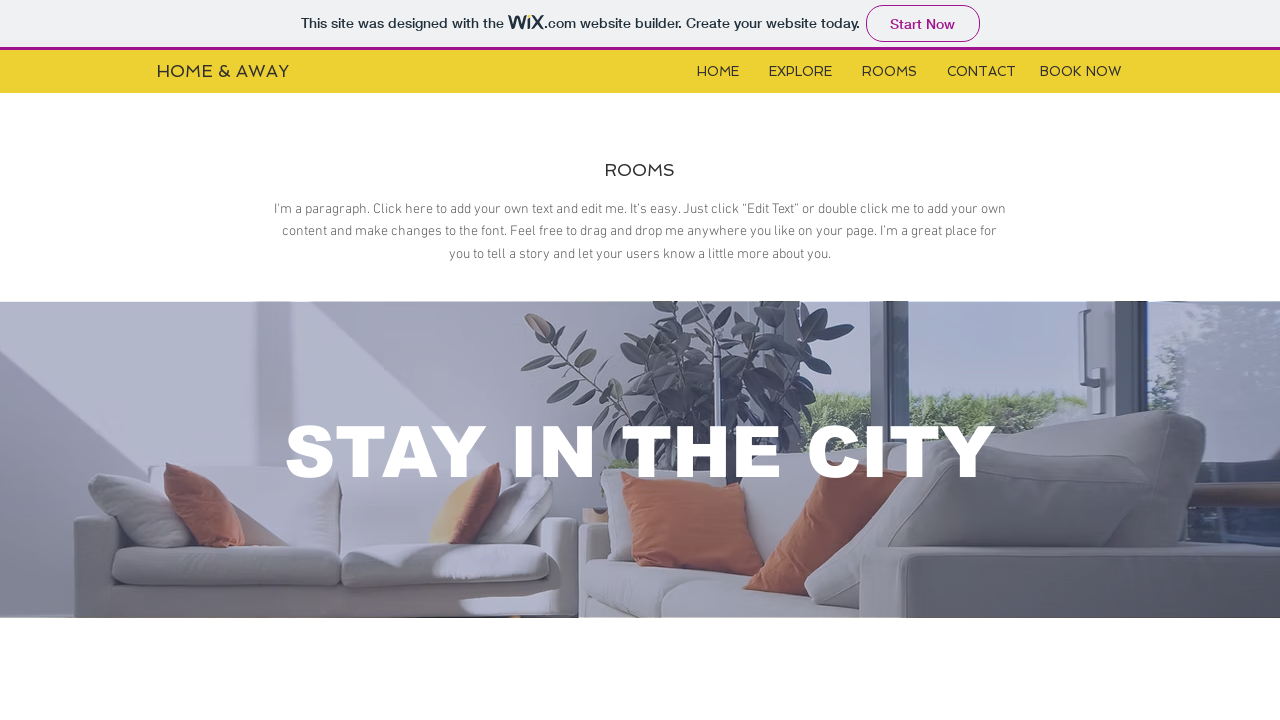

Search results iframe became available
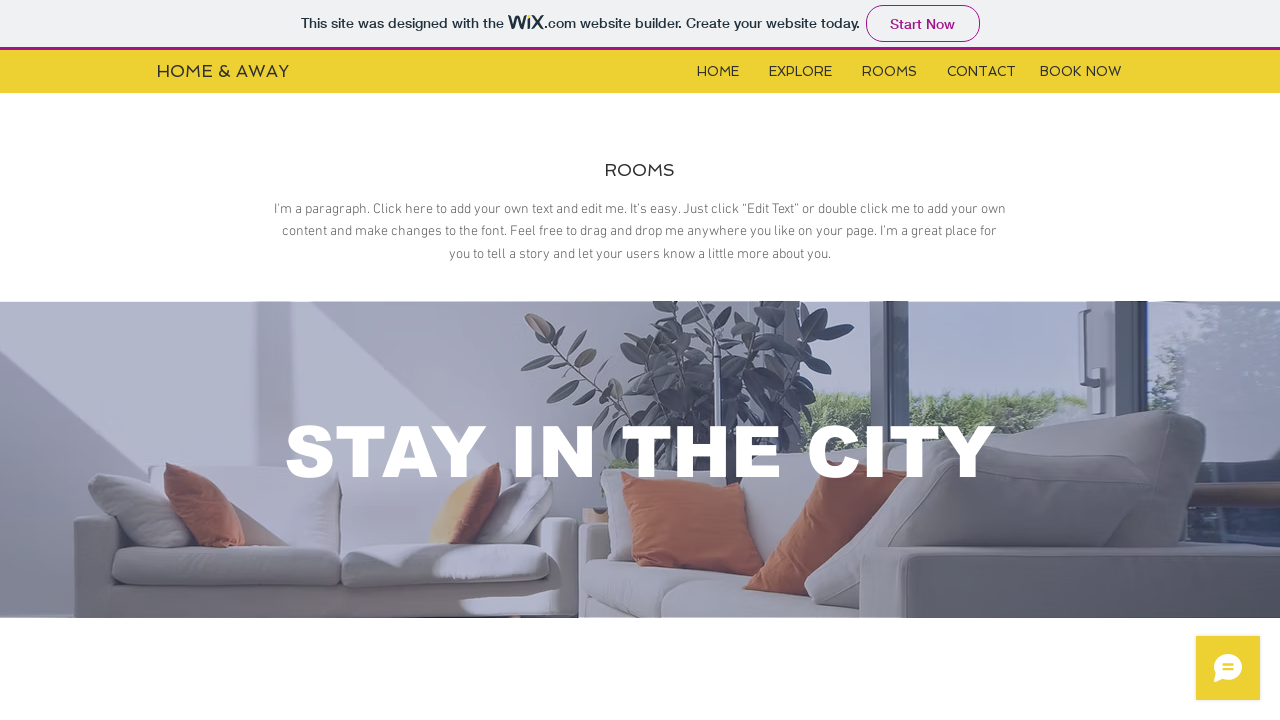

Retrieved search results iframe element
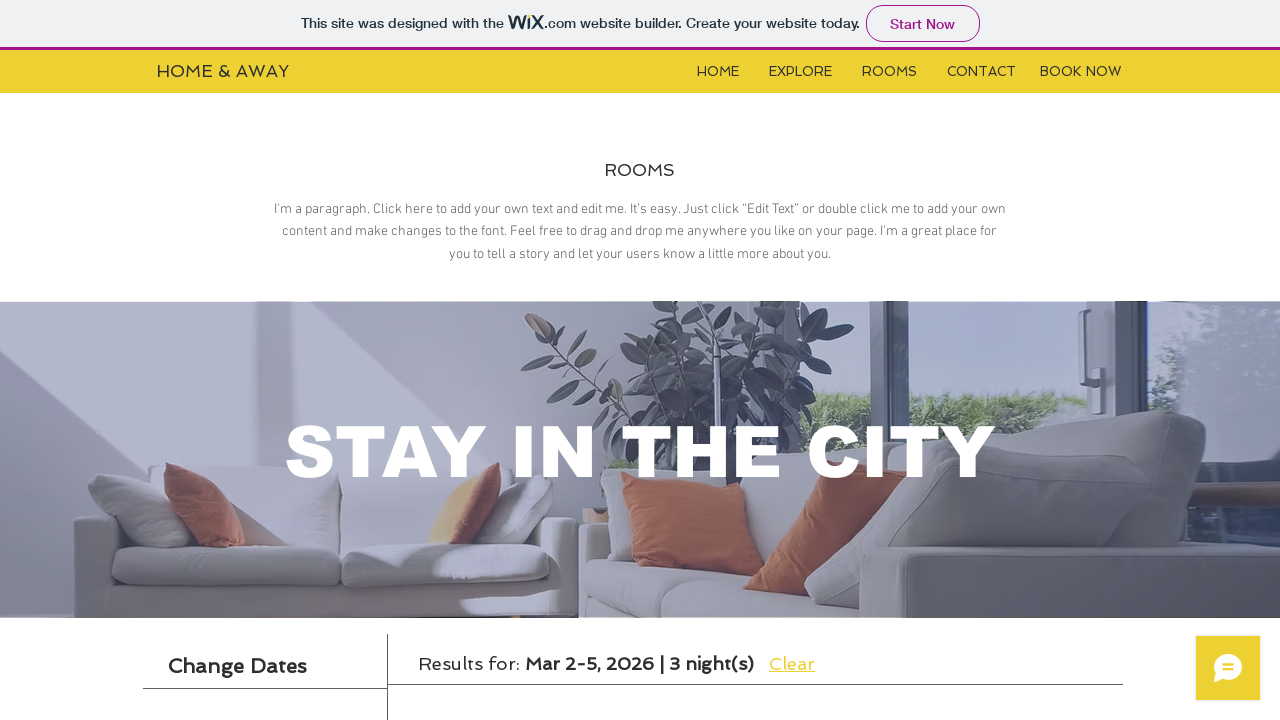

Switched to search results iframe content frame
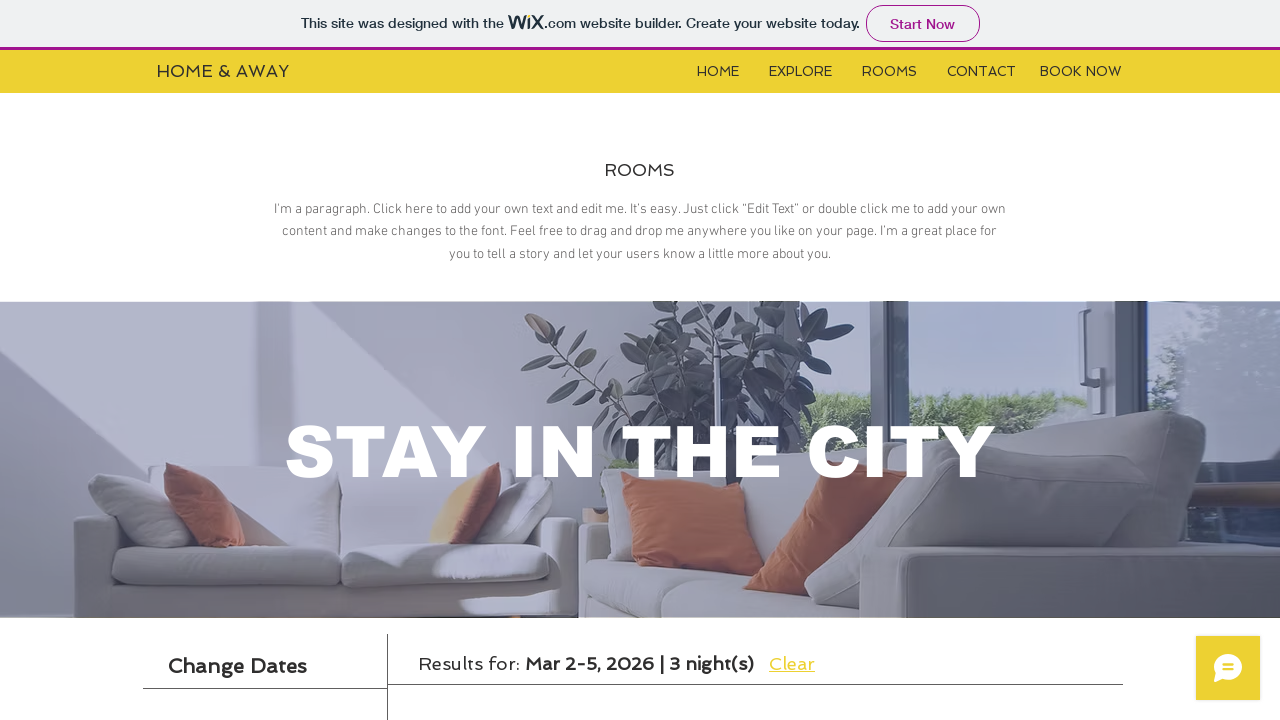

Results content container became visible
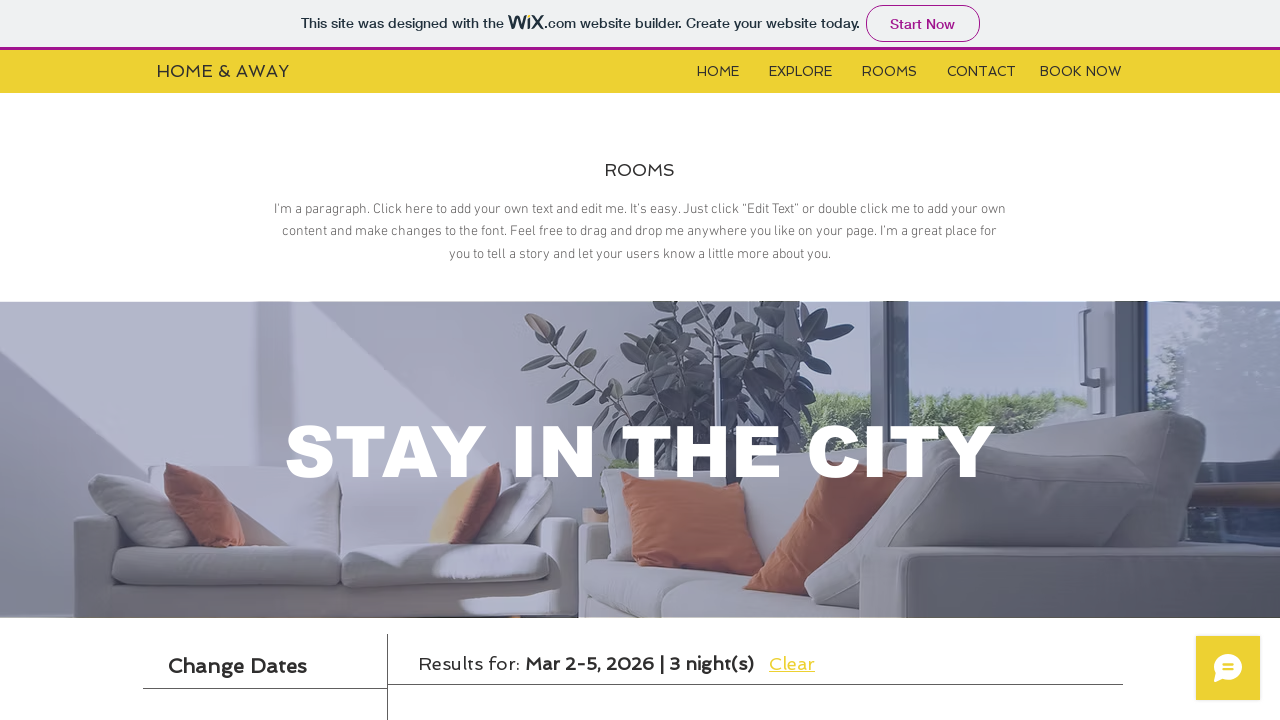

Room list is displayed with search results for 2 adults
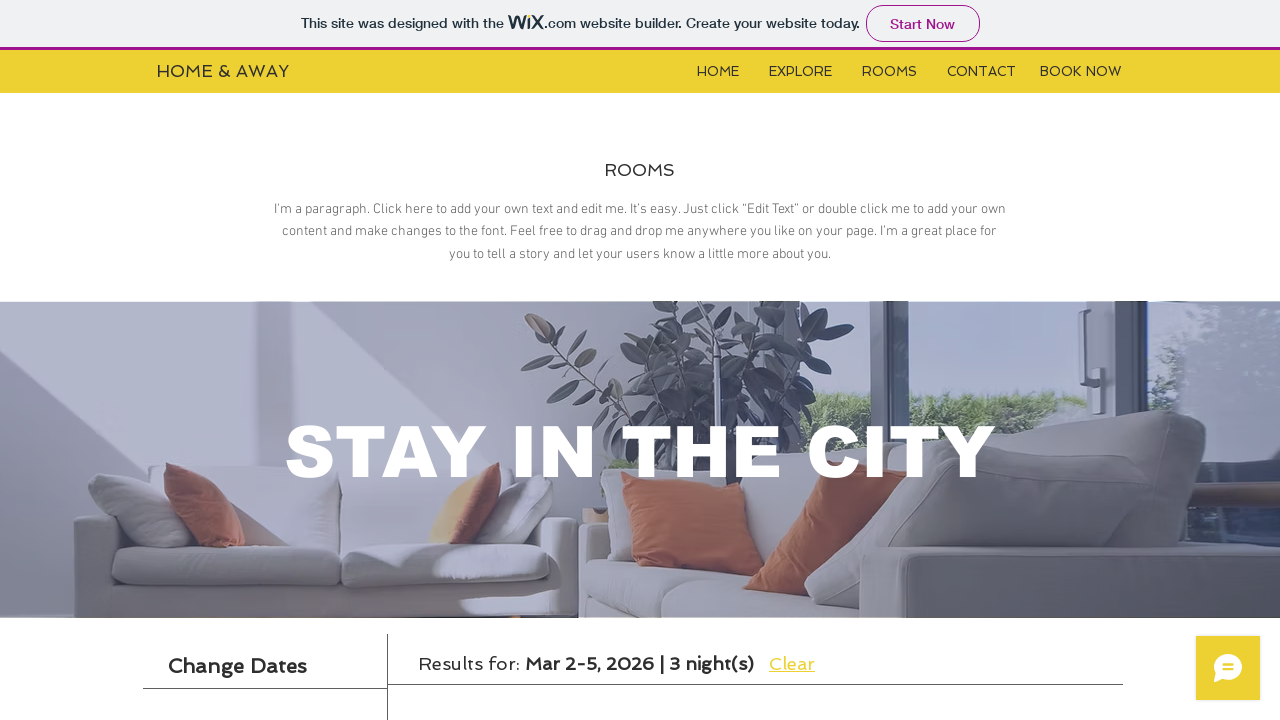

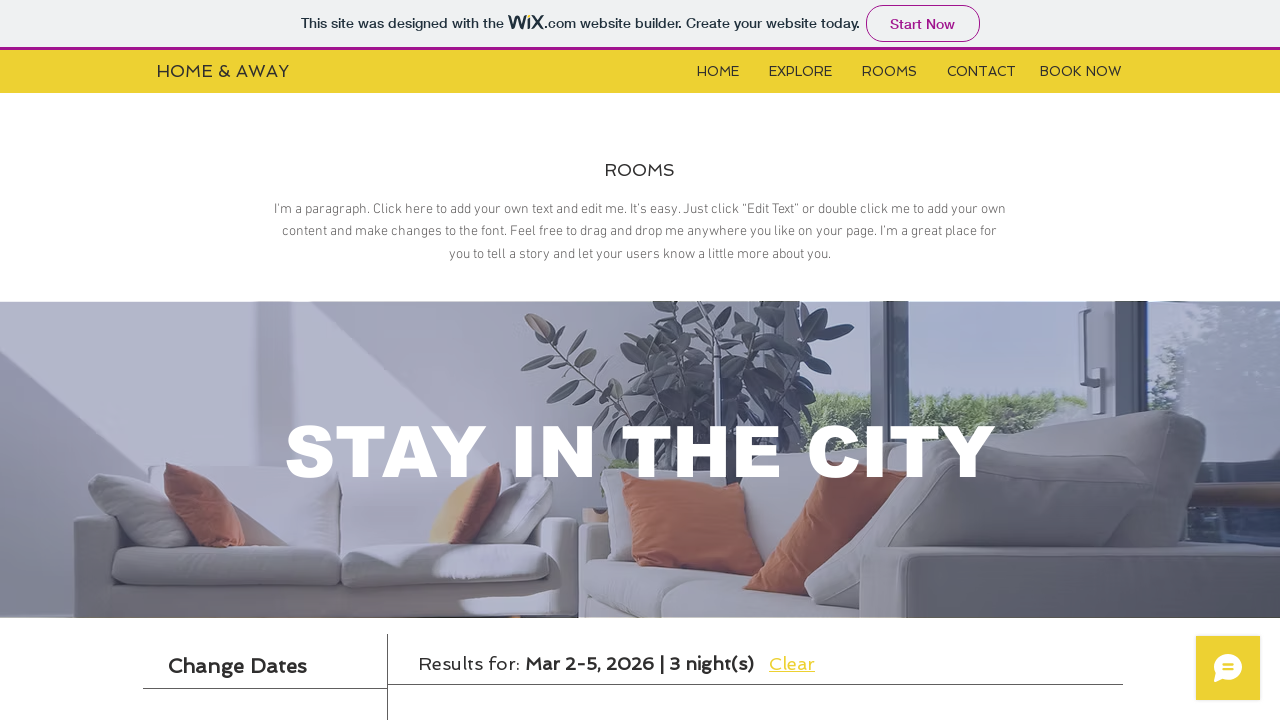